Navigates to Atom Bank website, hovers over mortgages menu, and clicks on the First time buyer option

Starting URL: https://www.atombank.co.uk/

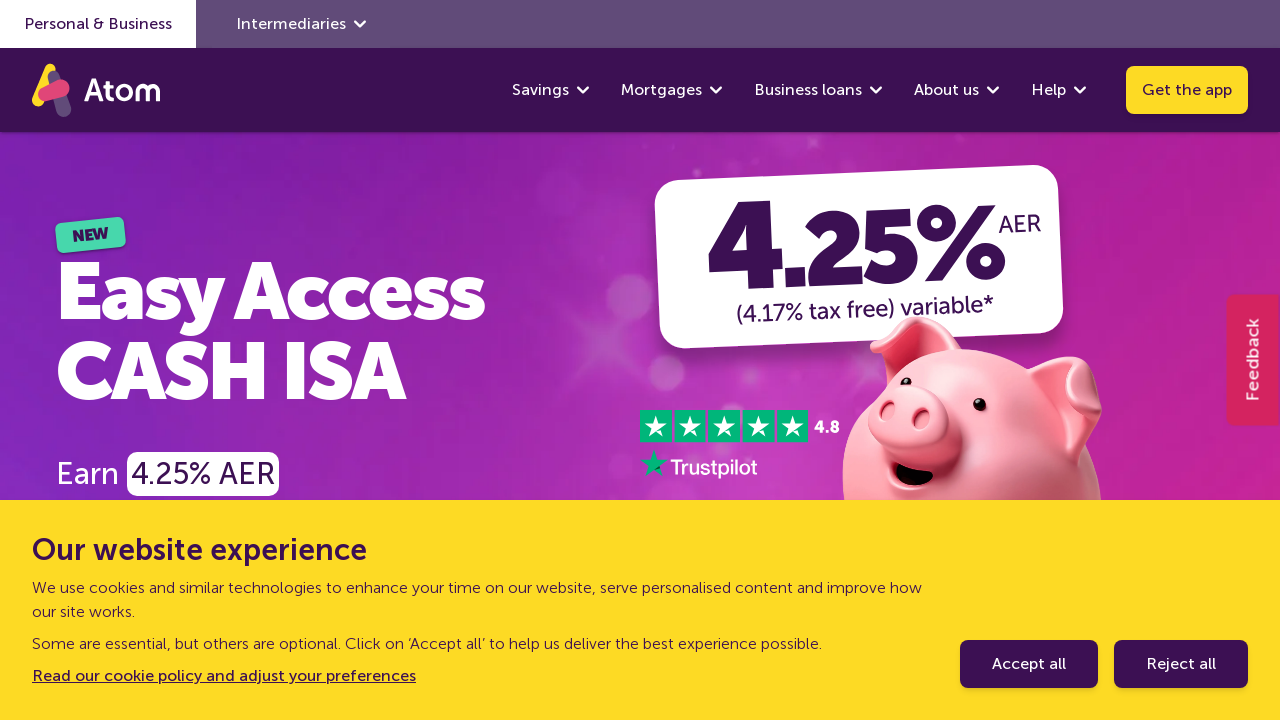

Navigated to Atom Bank website
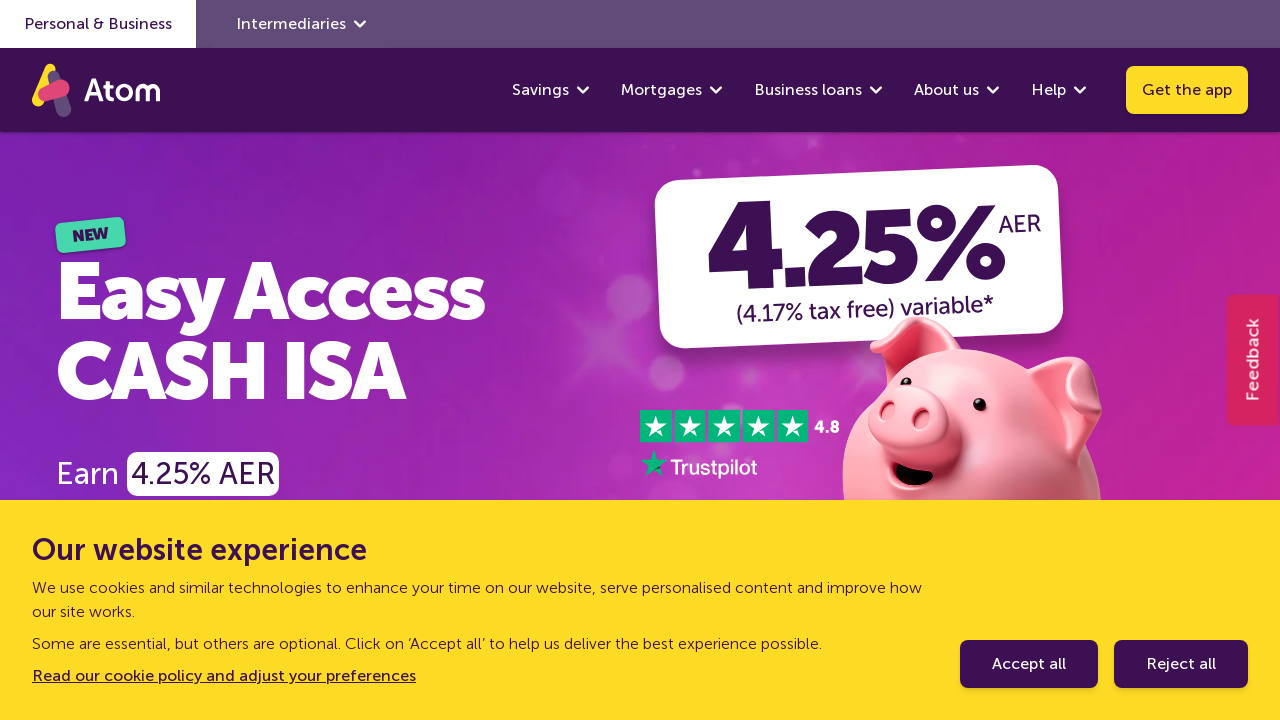

Hovered over mortgages menu item at (662, 90) on xpath=//a[@href='/mortgages/'][1]
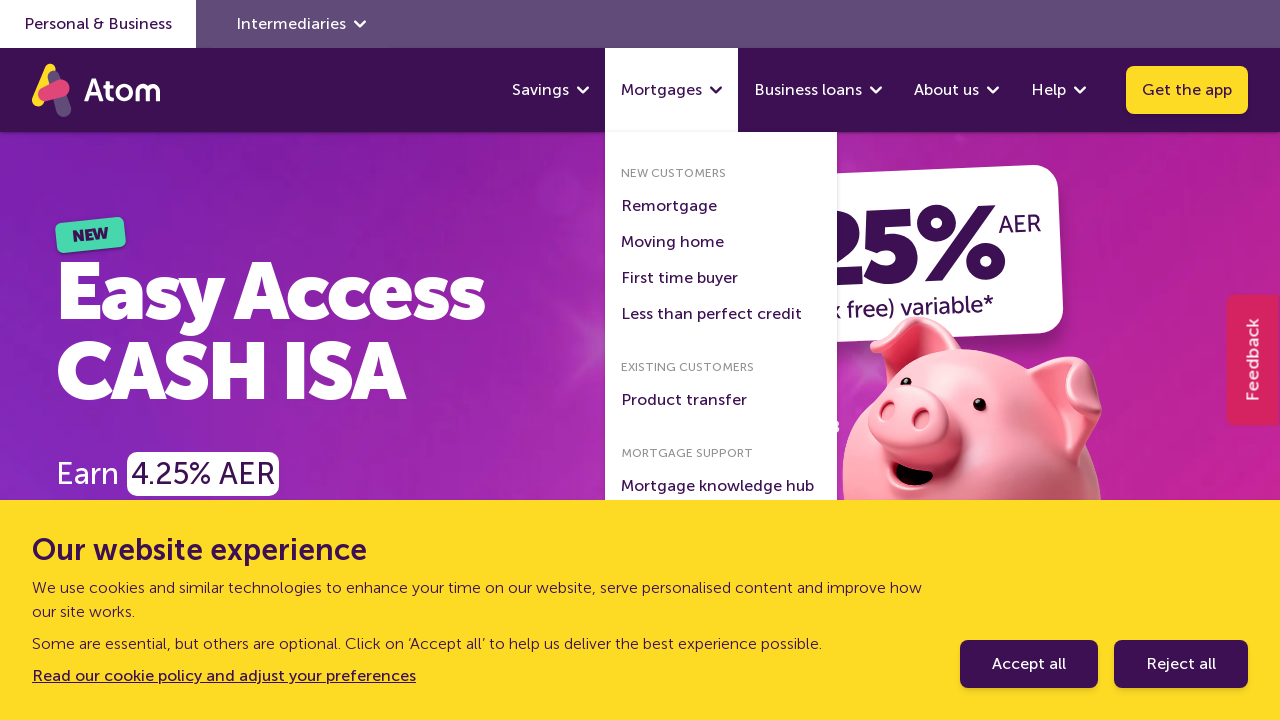

Clicked on First time buyer option at (680, 278) on xpath=//a[normalize-space()='First time buyer']
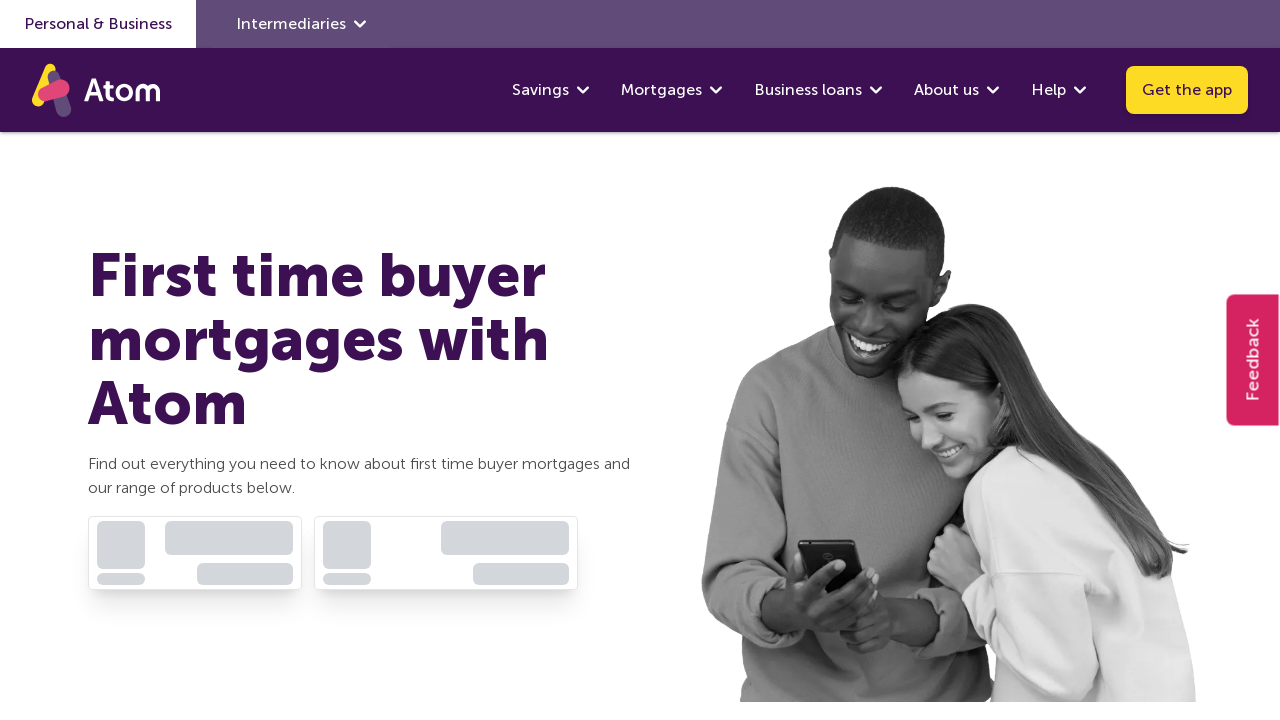

Waited for page to load (networkidle)
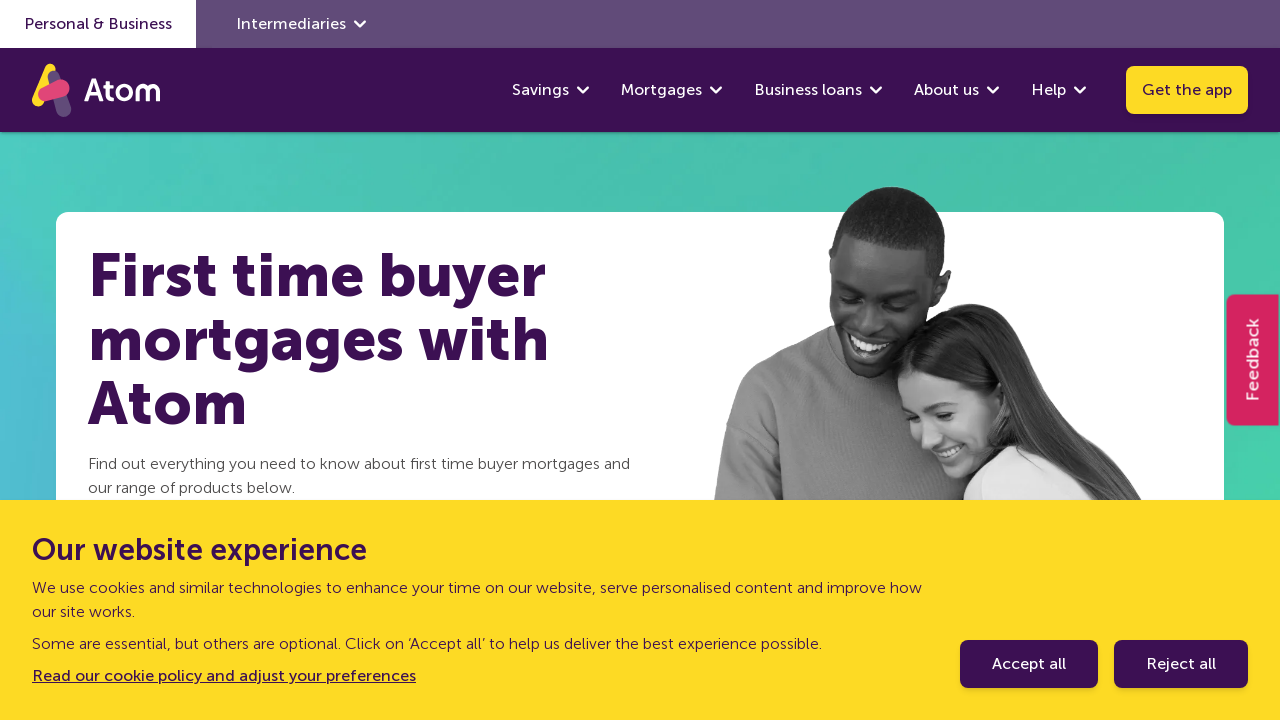

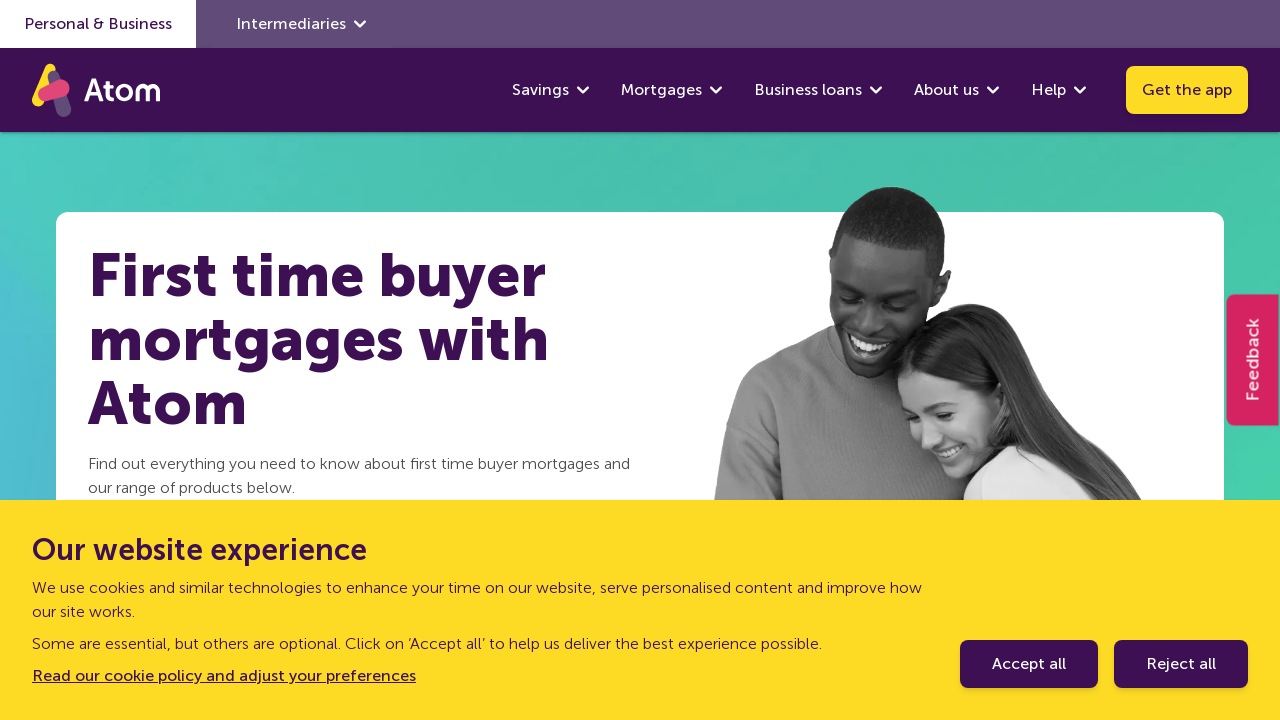